Tests drag and drop slider functionality by clicking on the slider menu item and dragging a slider to set its value to 95

Starting URL: https://www.lambdatest.com/selenium-playground/

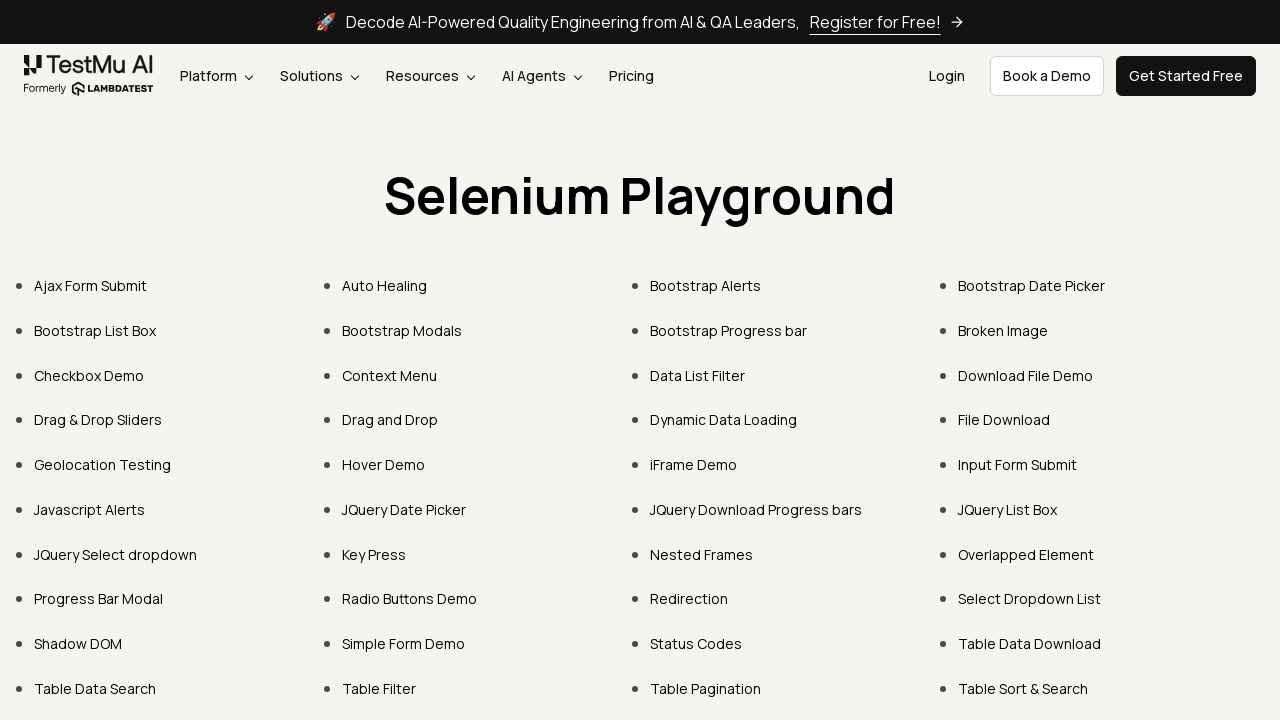

Clicked on 'Drag & Drop Sliders' menu item at (98, 420) on xpath=//a[normalize-space(text())='Drag & Drop Sliders']
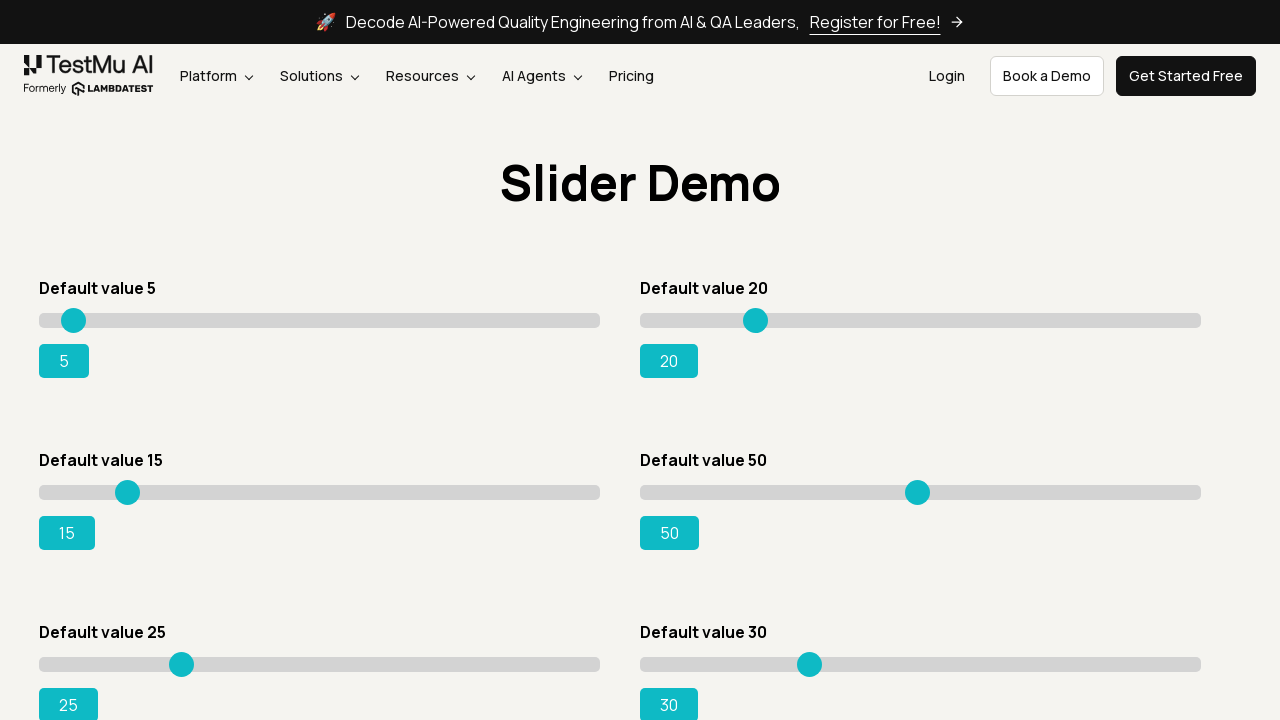

Slider page loaded and #slider3 element is visible
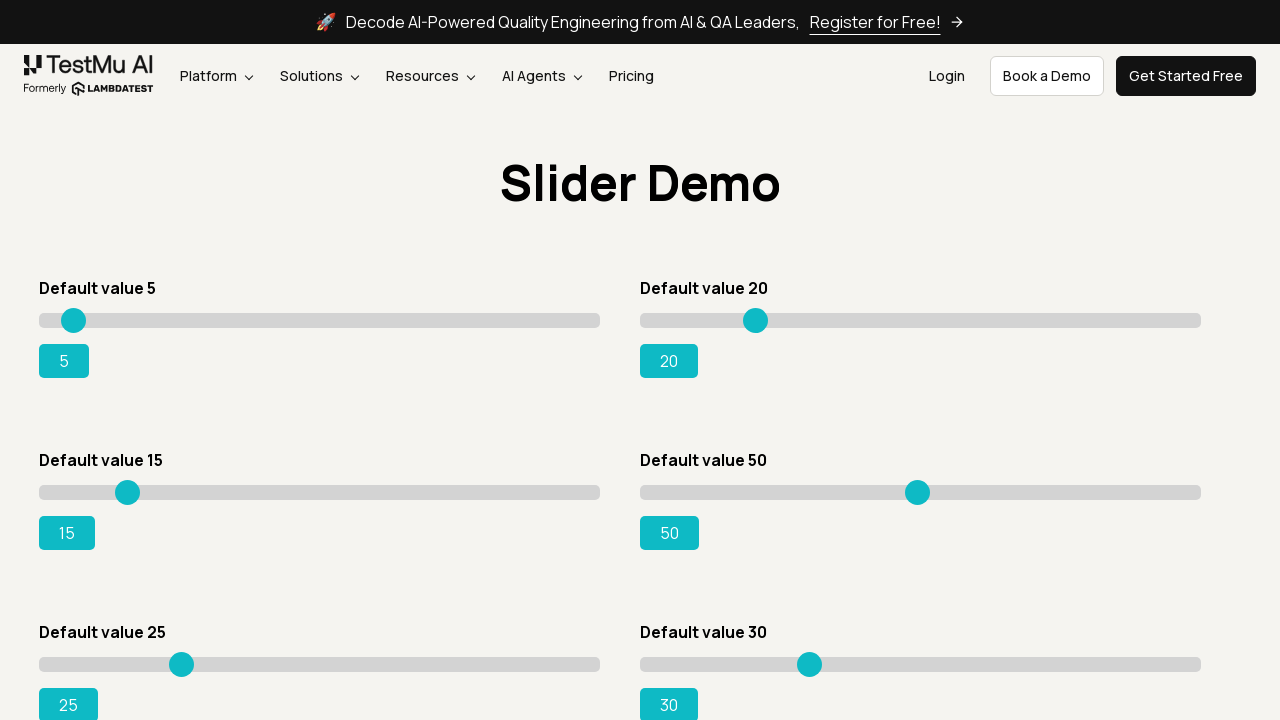

Located slider element (#slider3) and output element (#rangeSuccess)
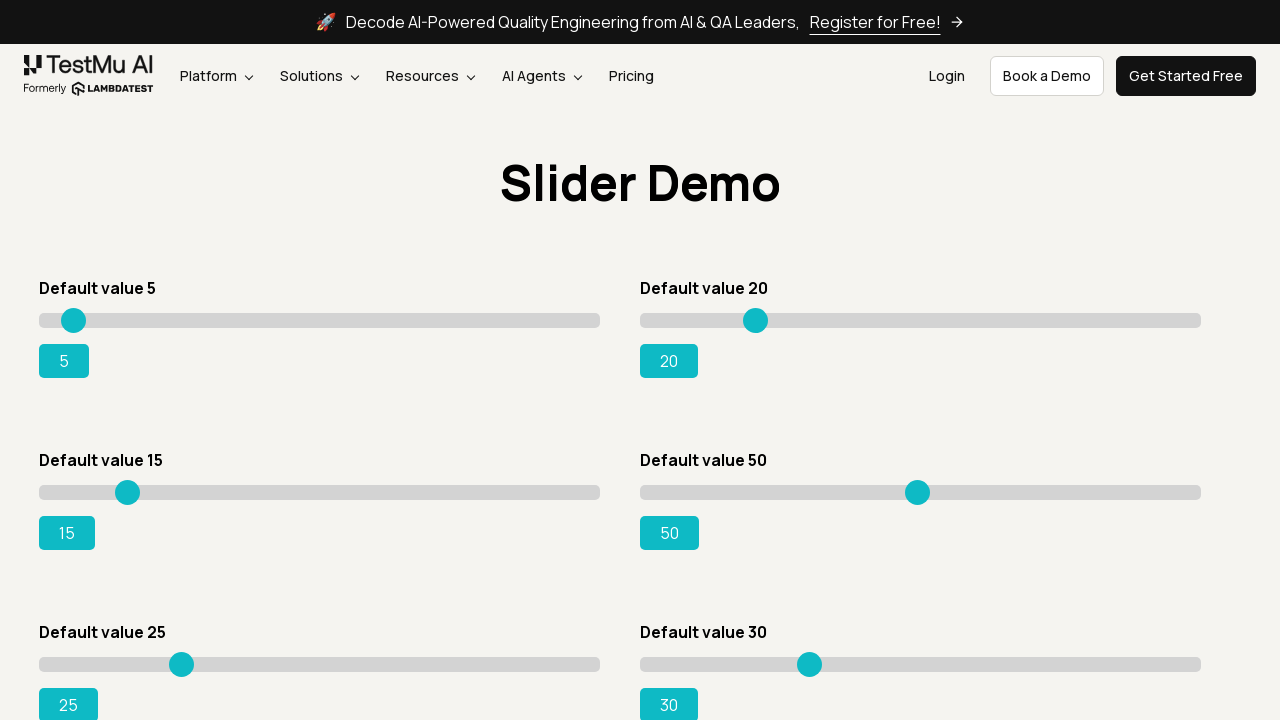

Retrieved bounding box of slider element
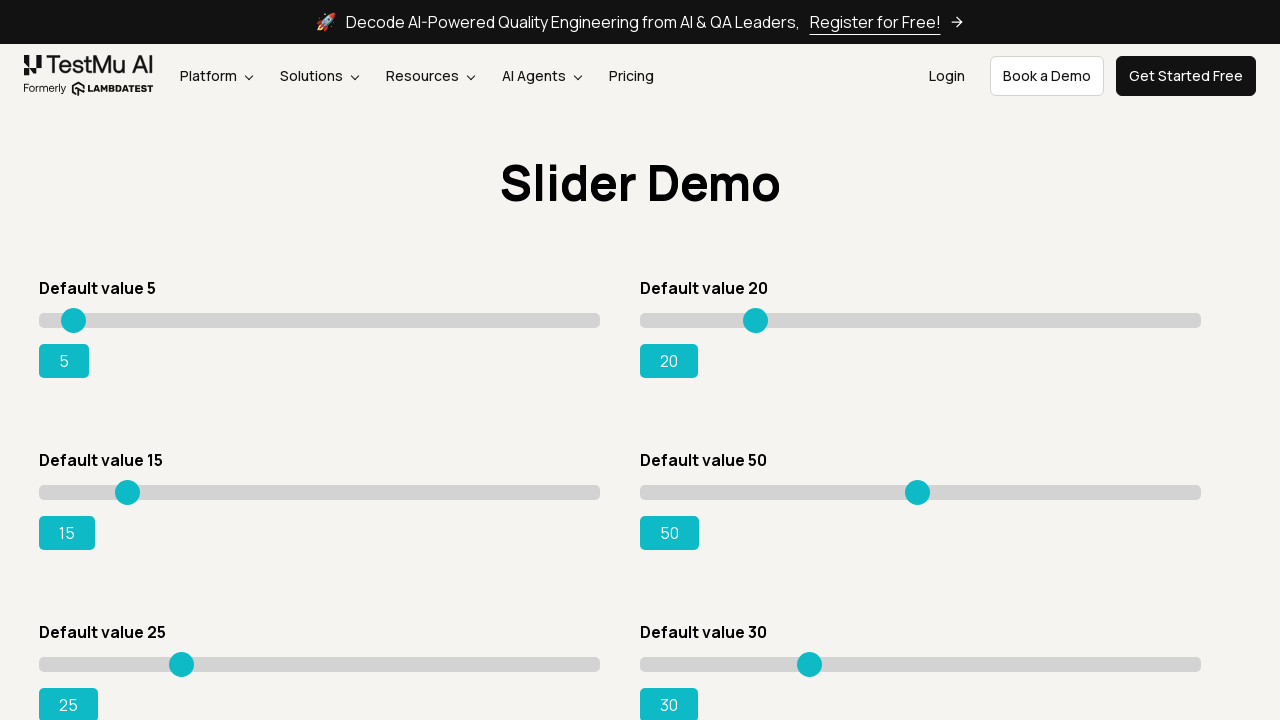

Calculated slider center position
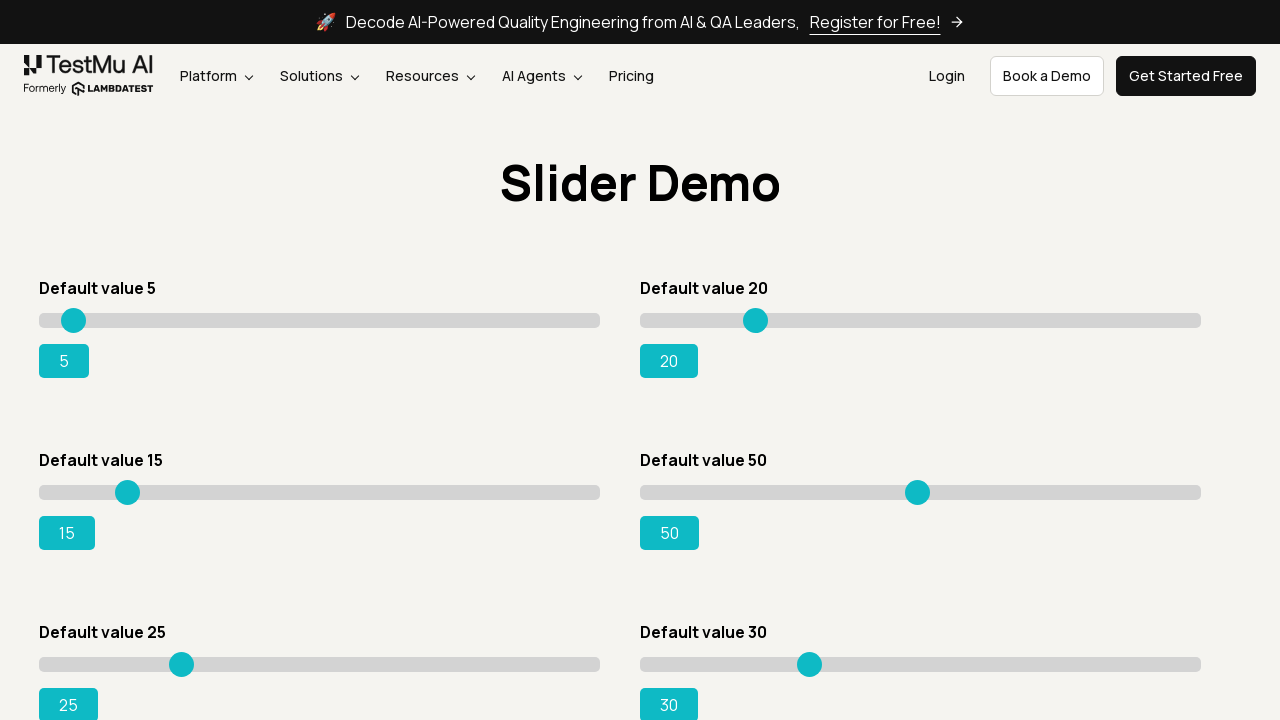

Moved mouse to slider center position at (340, 499)
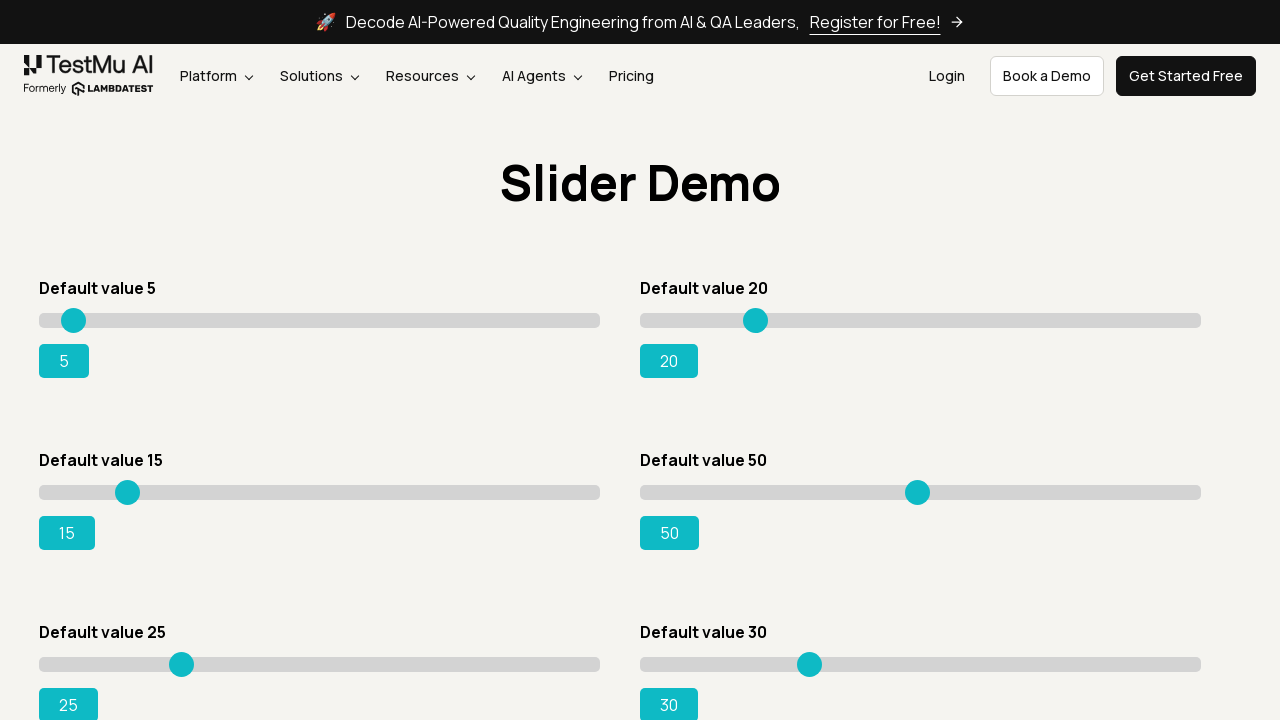

Pressed mouse button down on slider at (340, 499)
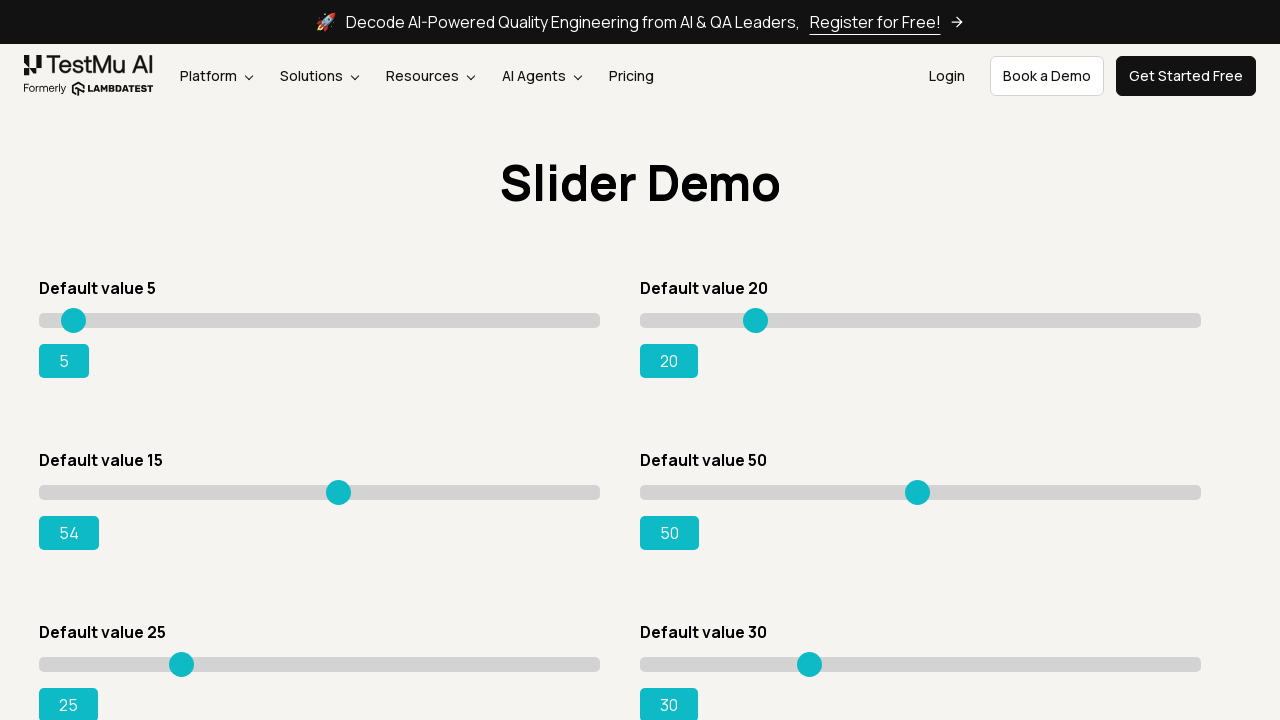

Dragged slider to the right by 195 pixels to set value to 95 at (534, 499)
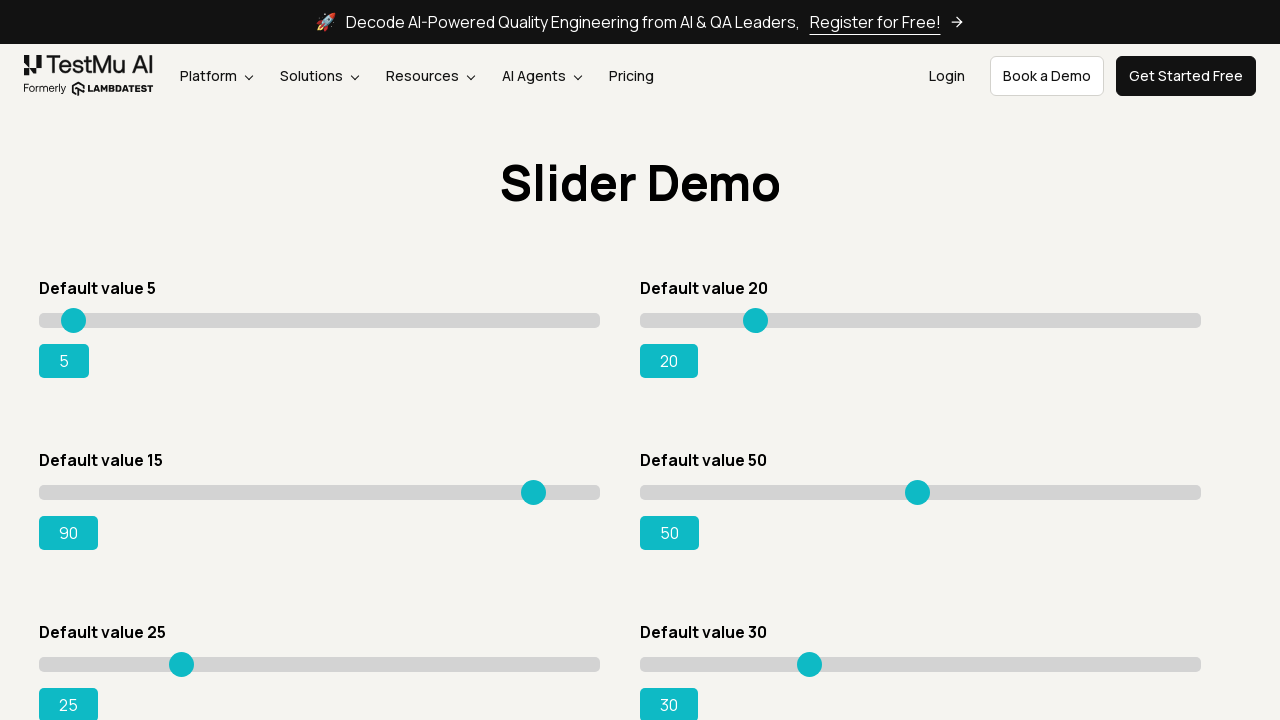

Released mouse button - slider drag completed at (534, 499)
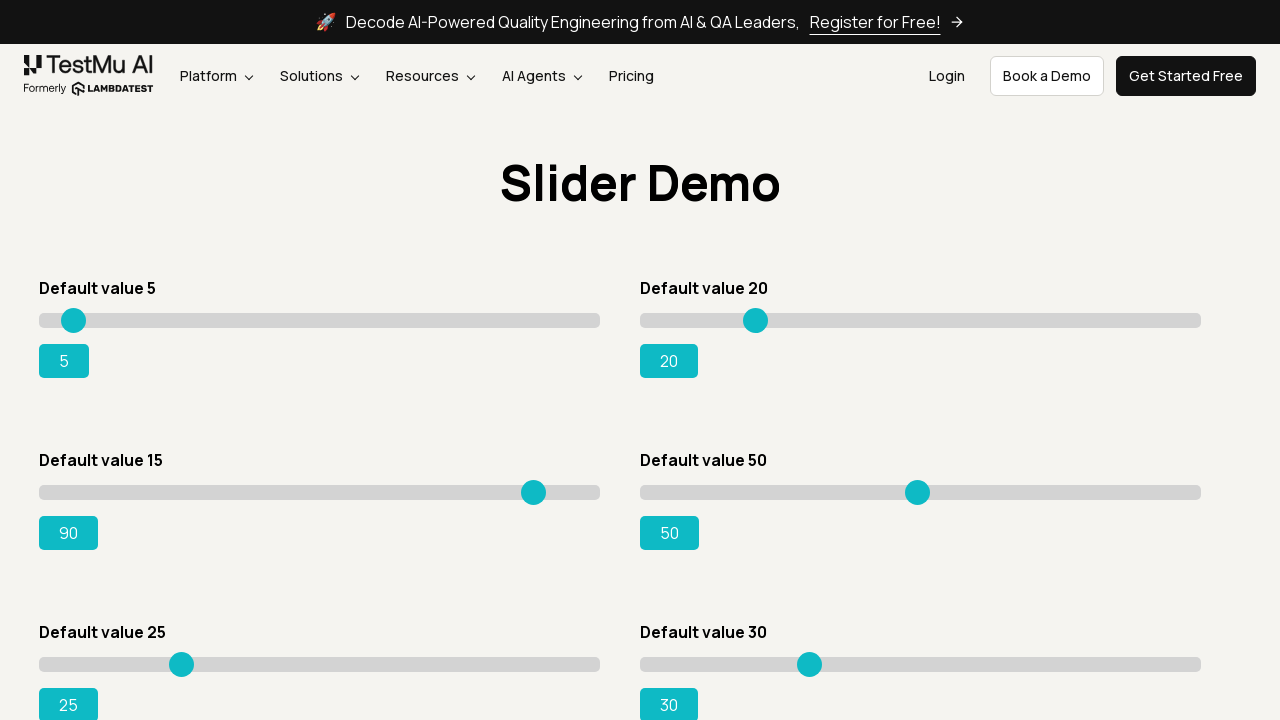

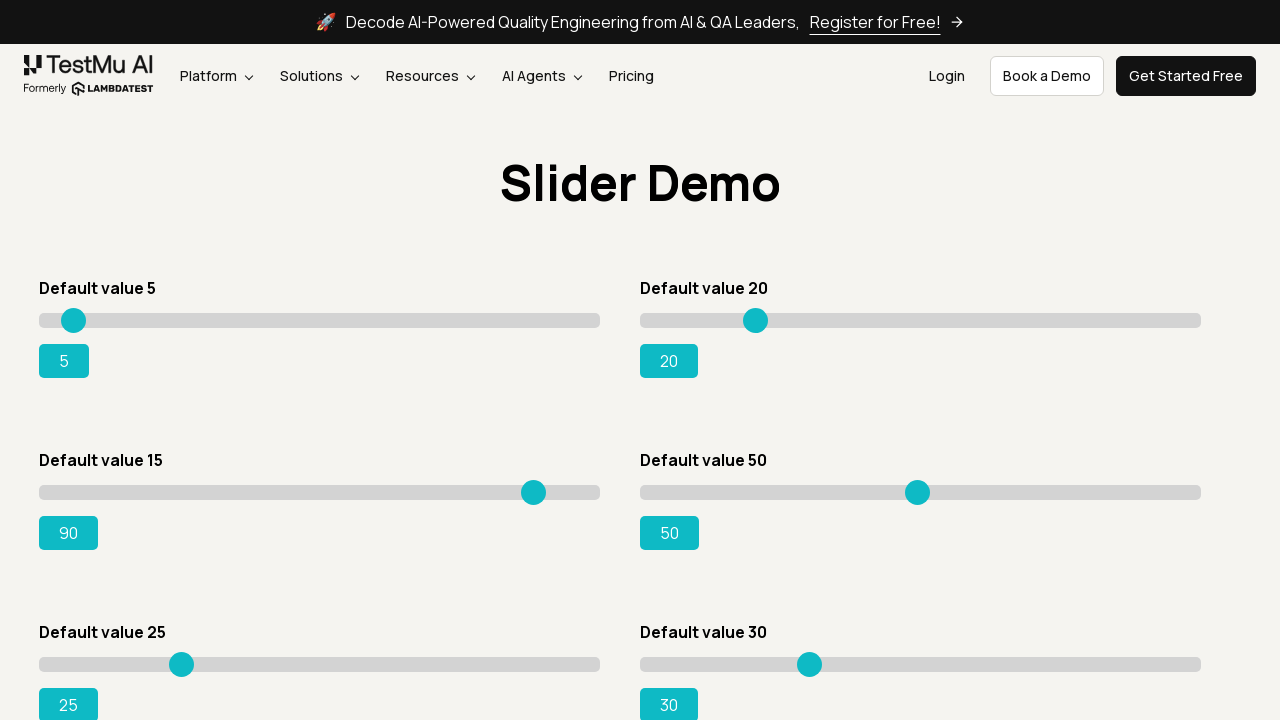